Opens the Microsoft homepage and verifies the page loads successfully

Starting URL: https://www.microsoft.com

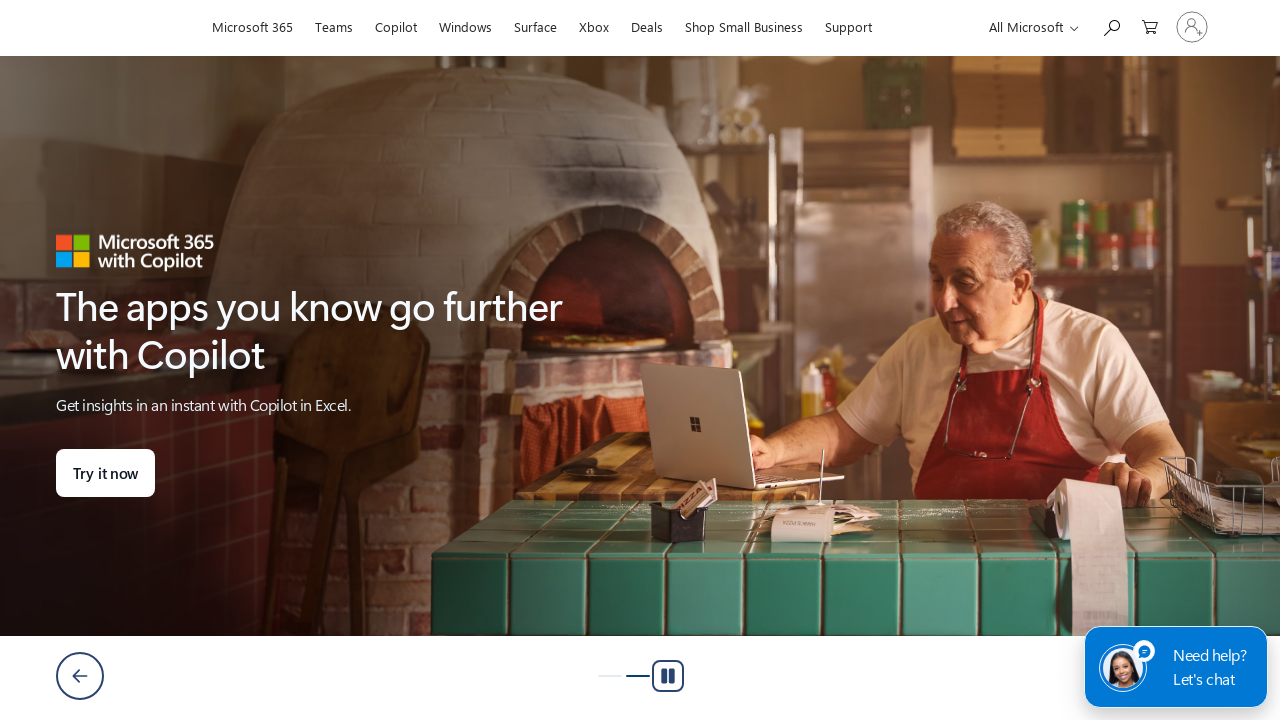

Waited for page to reach networkidle state
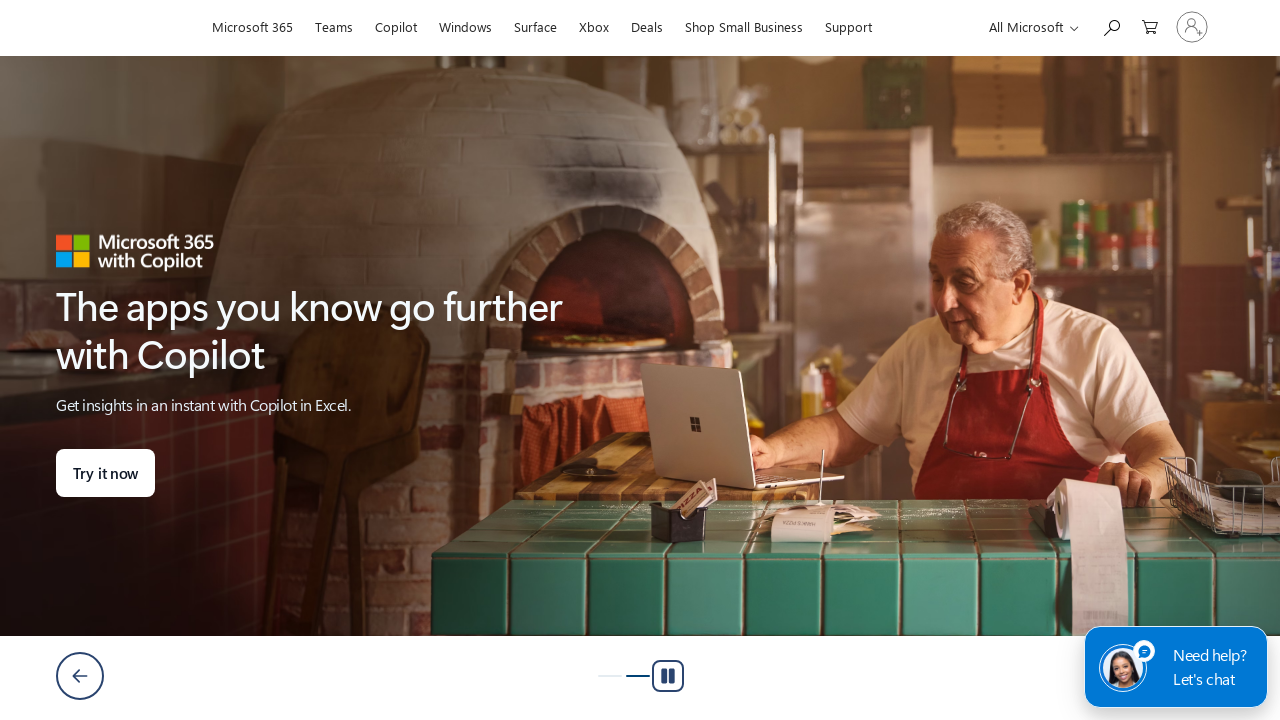

Retrieved page title: Microsoft – AI, Cloud, Productivity, Computing, Gaming & Apps
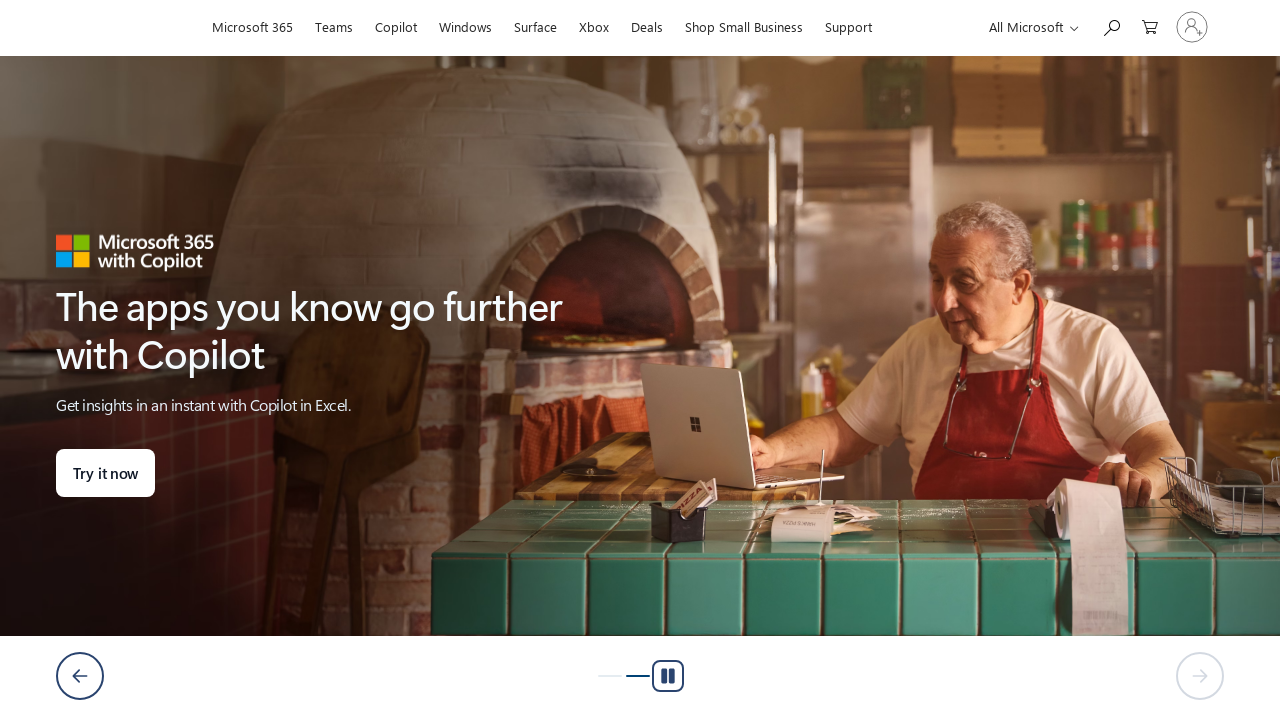

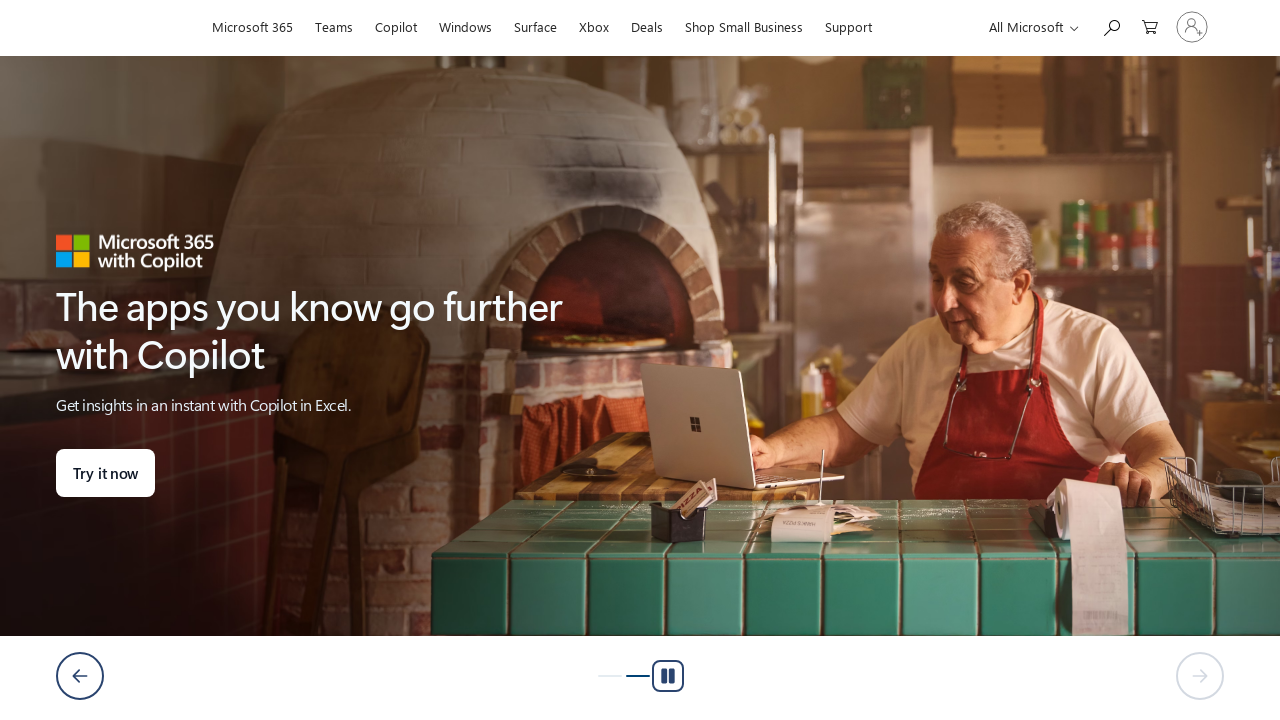